Navigates to the Applitools demo login page and then to the main app page, verifying both pages load correctly.

Starting URL: https://demo.applitools.com

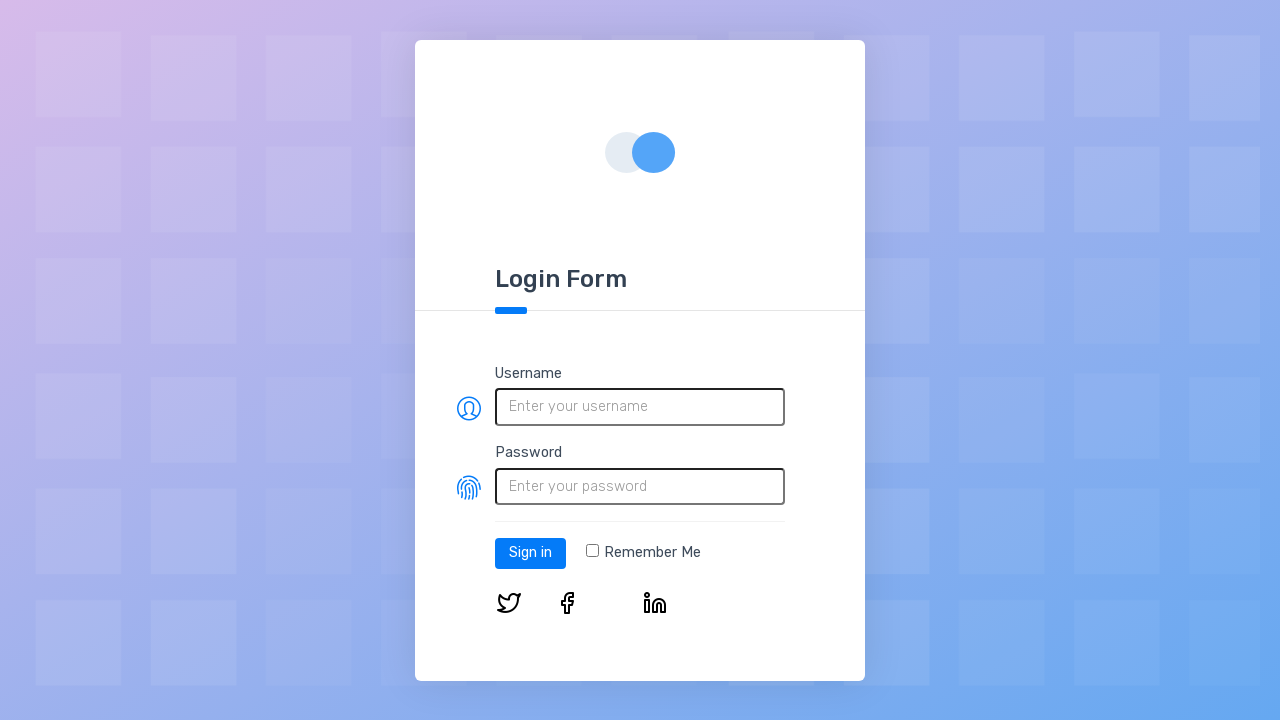

Login page fully loaded (networkidle)
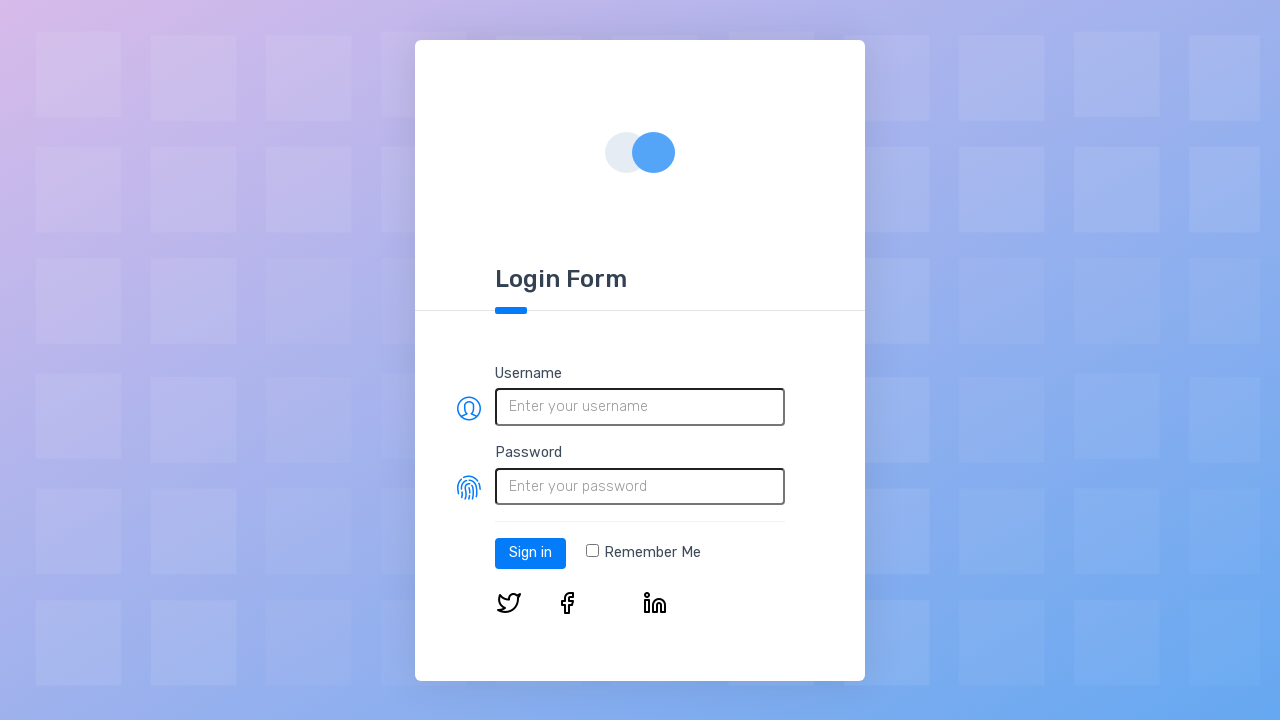

Primary button element found on login page
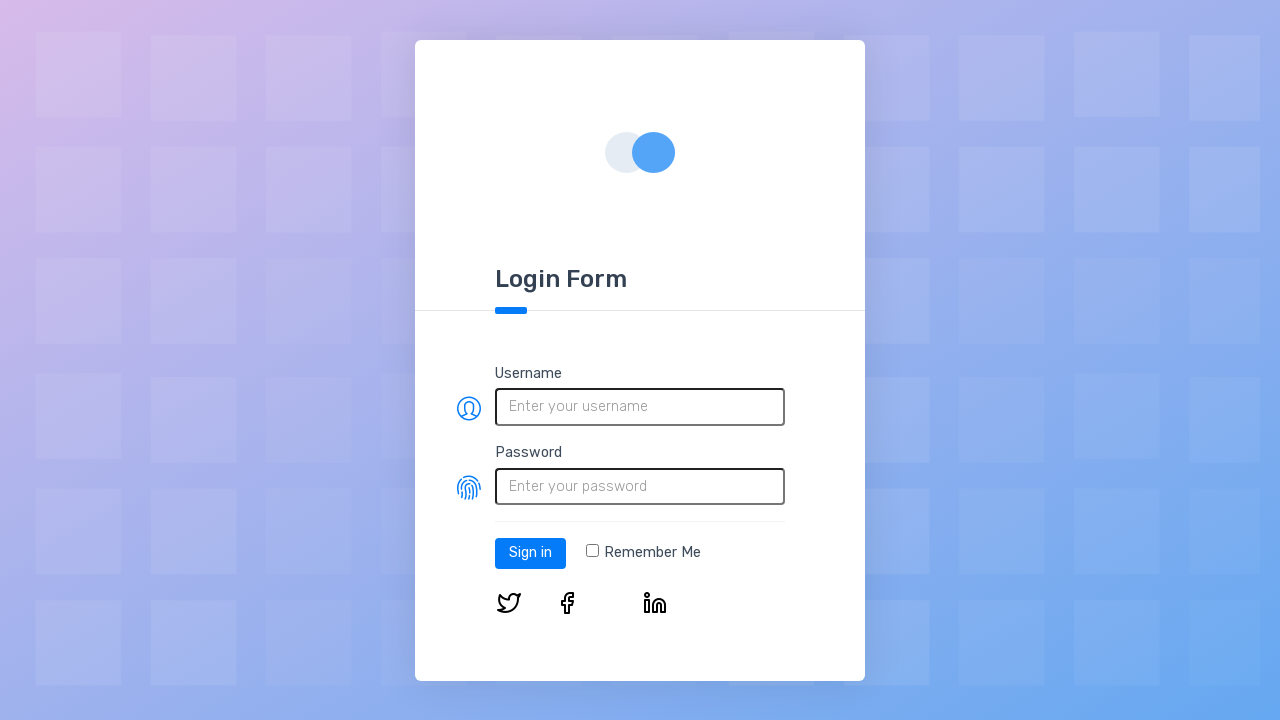

Navigated to main app page
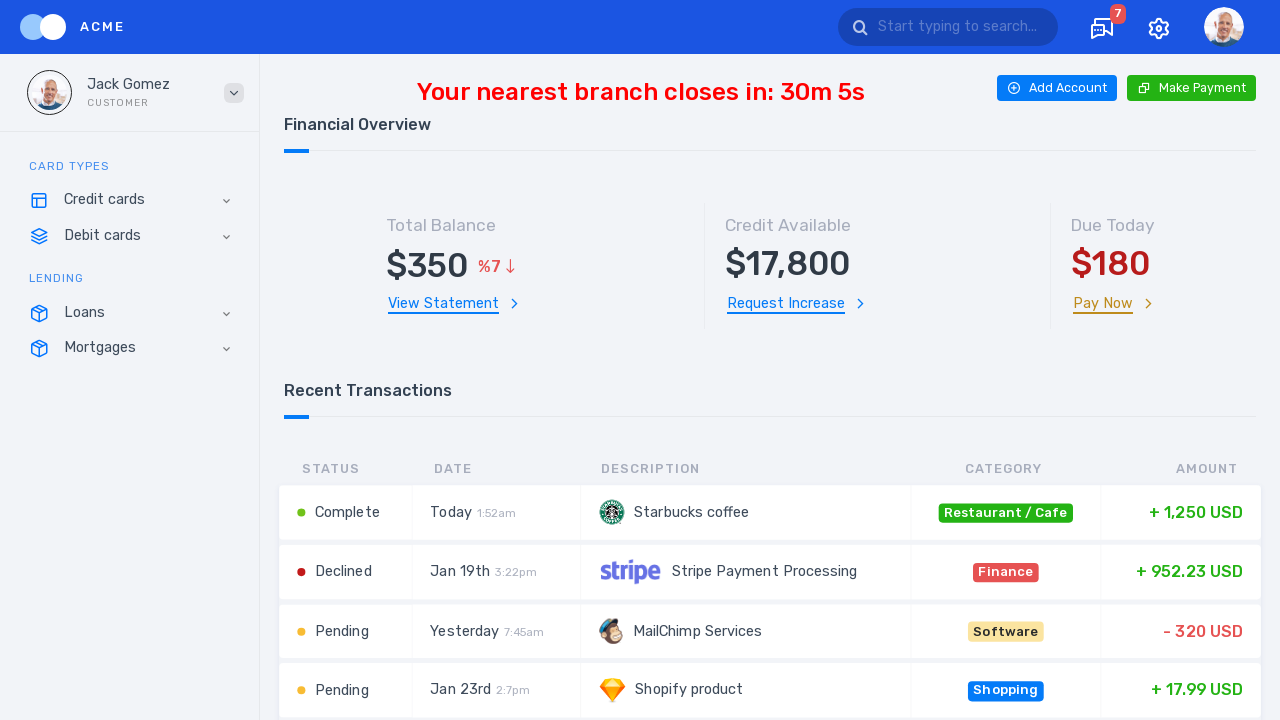

App page fully loaded (networkidle)
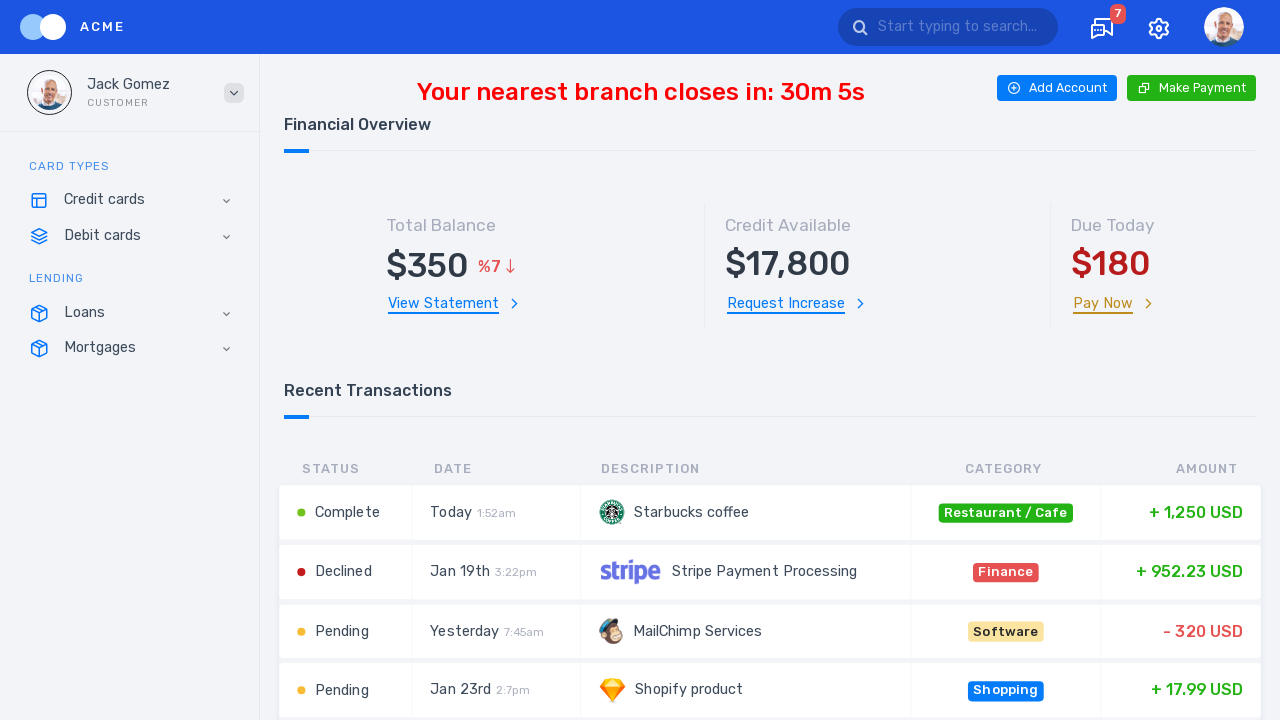

Element box element found on app page
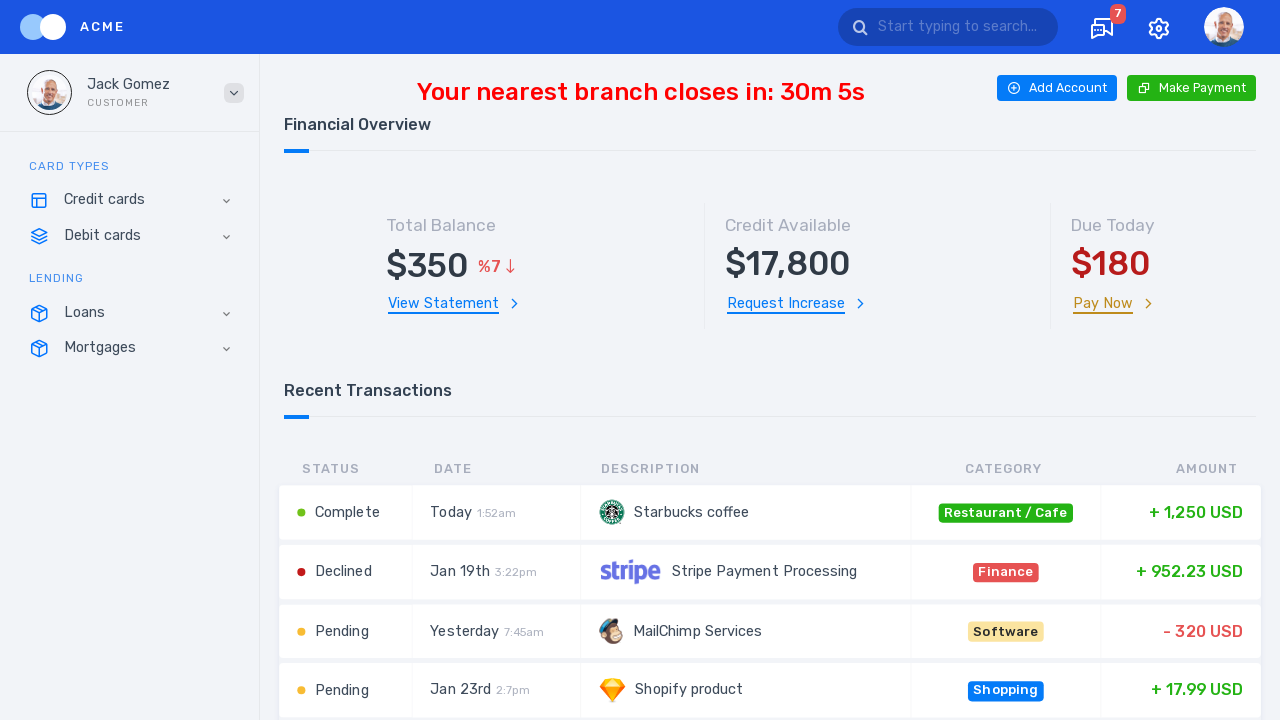

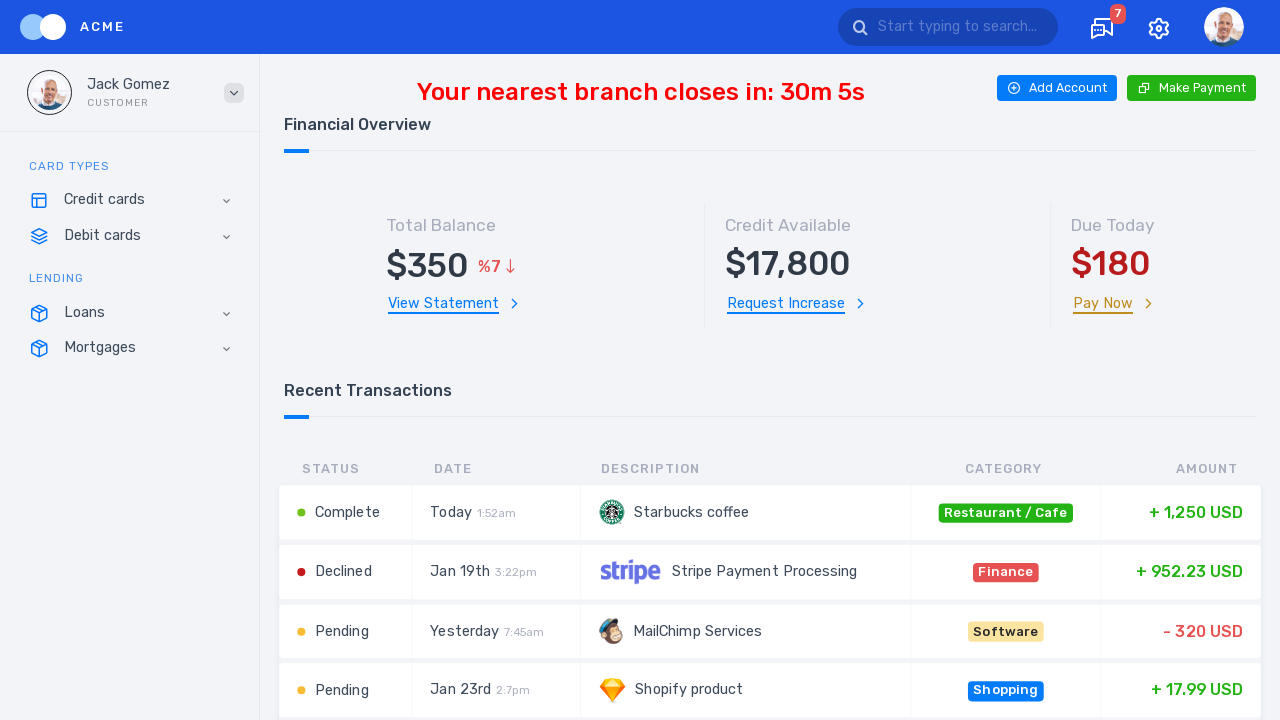